Tests editing a todo item by double-clicking it and entering new text

Starting URL: https://demo.playwright.dev/todomvc

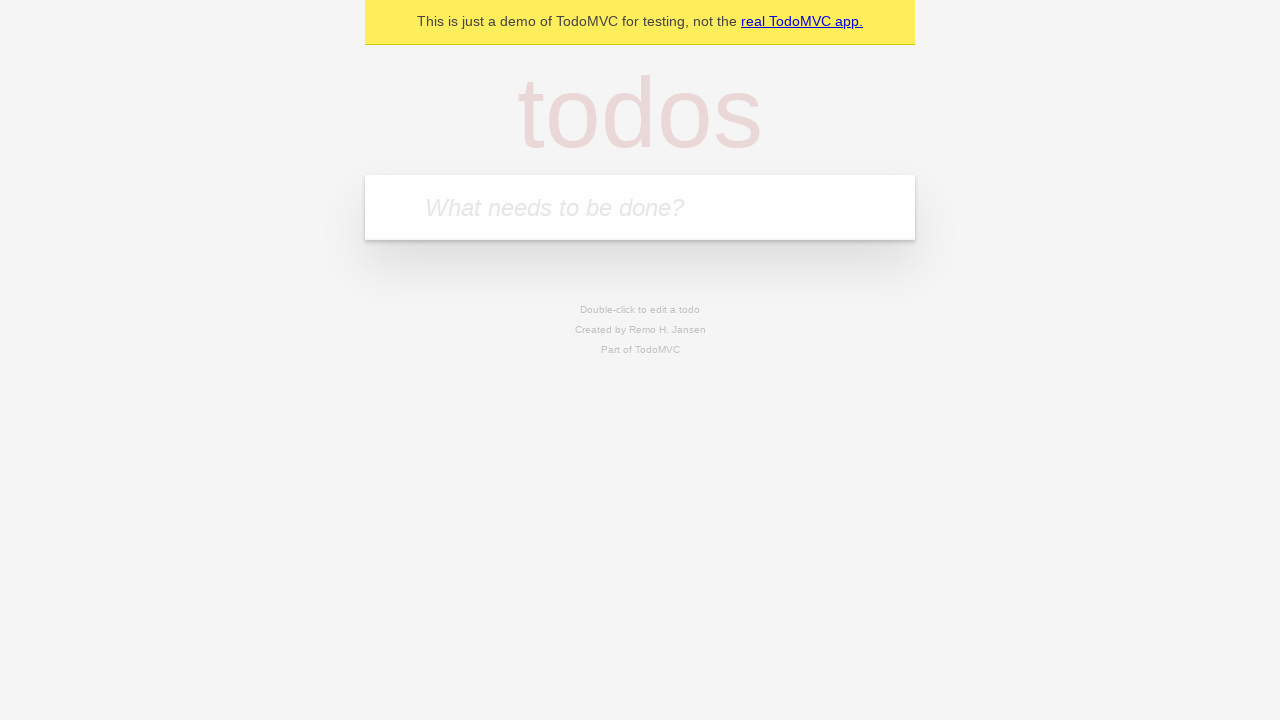

Filled todo input with 'buy some cheese' on internal:attr=[placeholder="What needs to be done?"i]
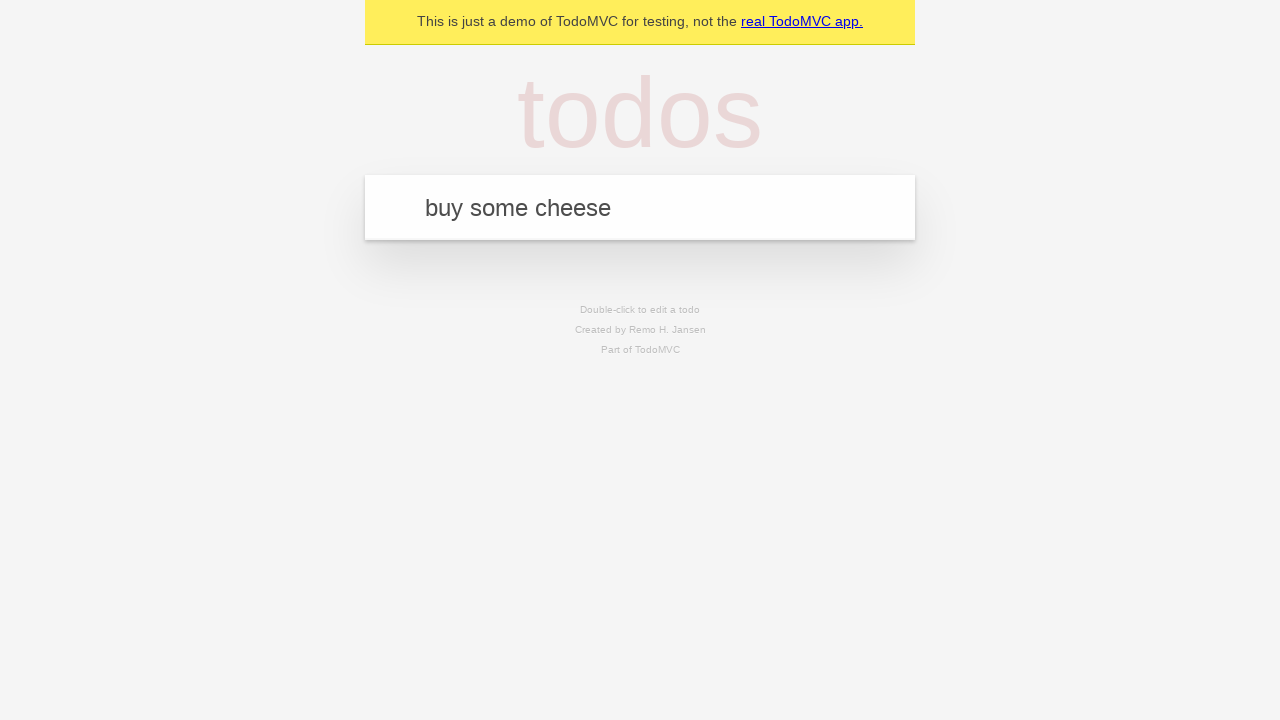

Pressed Enter to create todo 'buy some cheese' on internal:attr=[placeholder="What needs to be done?"i]
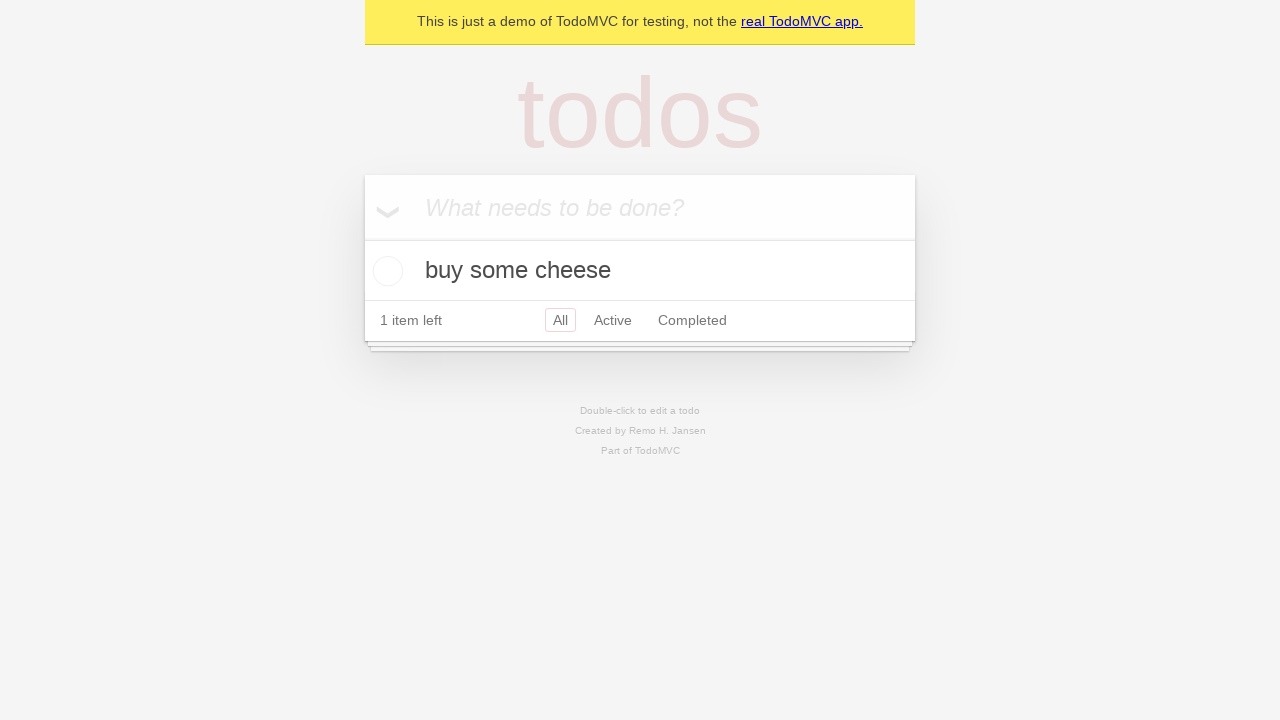

Filled todo input with 'feed the cat' on internal:attr=[placeholder="What needs to be done?"i]
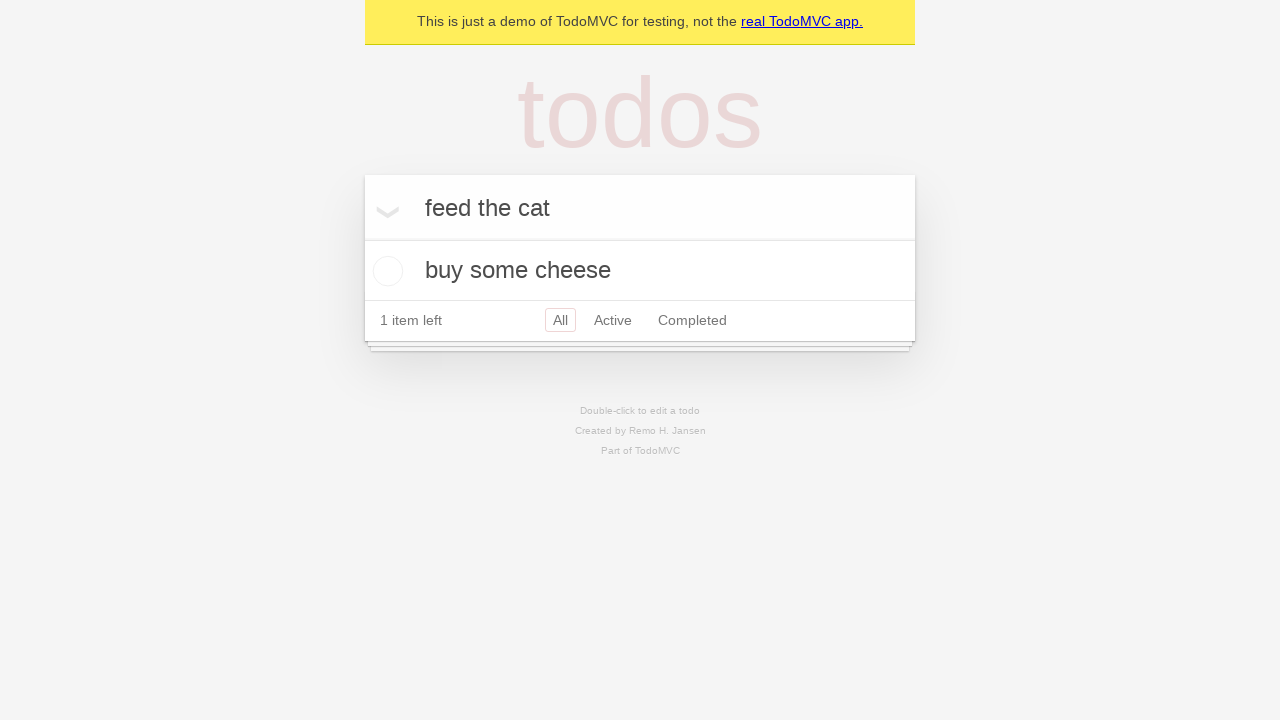

Pressed Enter to create todo 'feed the cat' on internal:attr=[placeholder="What needs to be done?"i]
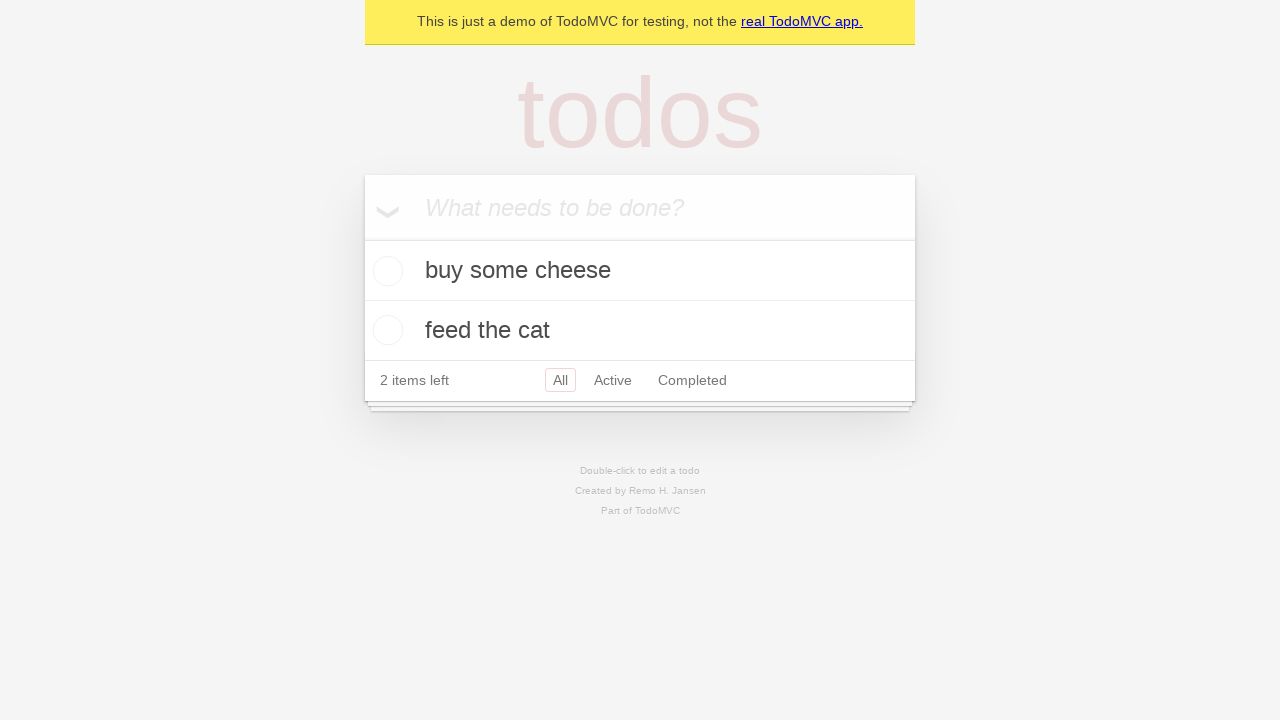

Filled todo input with 'book a doctors appointment' on internal:attr=[placeholder="What needs to be done?"i]
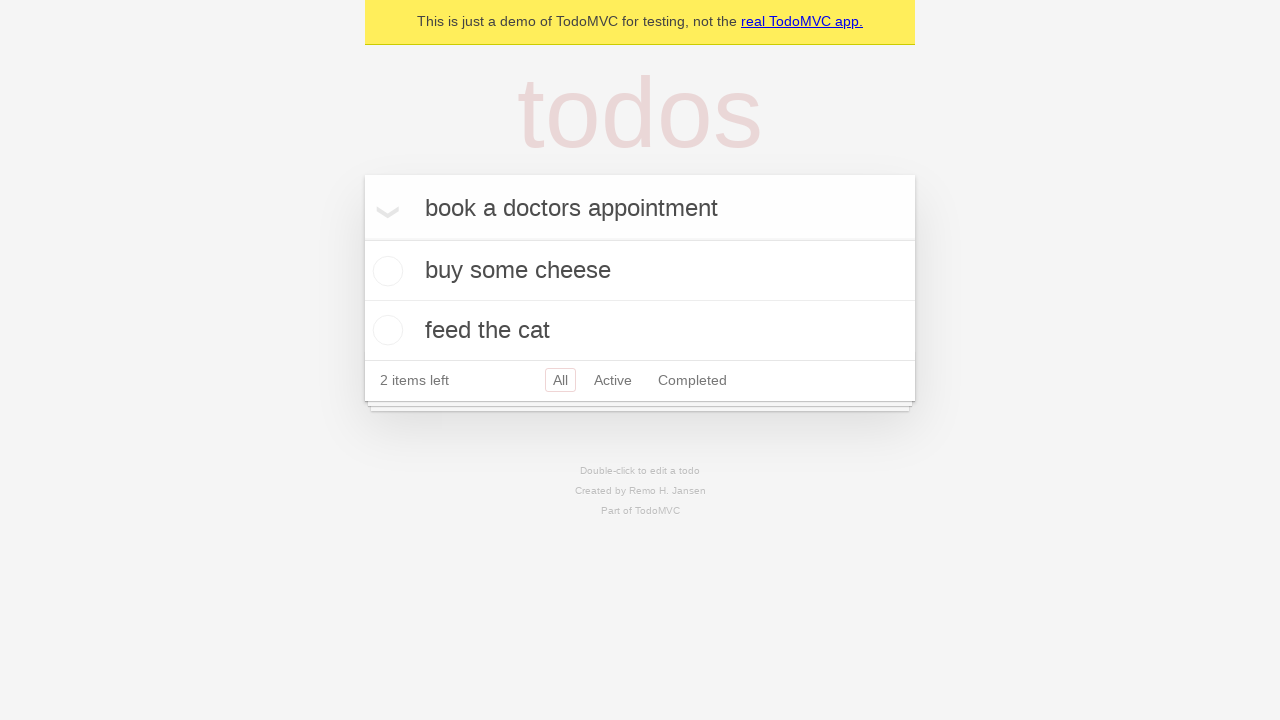

Pressed Enter to create todo 'book a doctors appointment' on internal:attr=[placeholder="What needs to be done?"i]
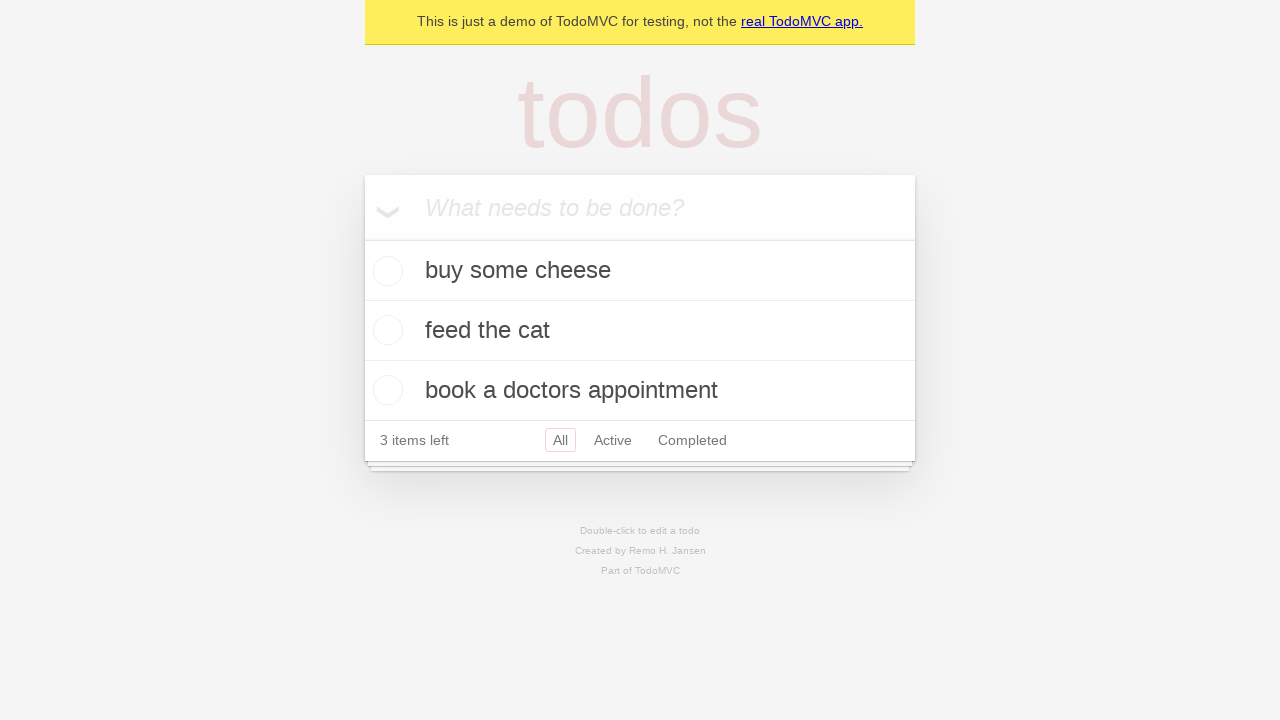

Located all todo items
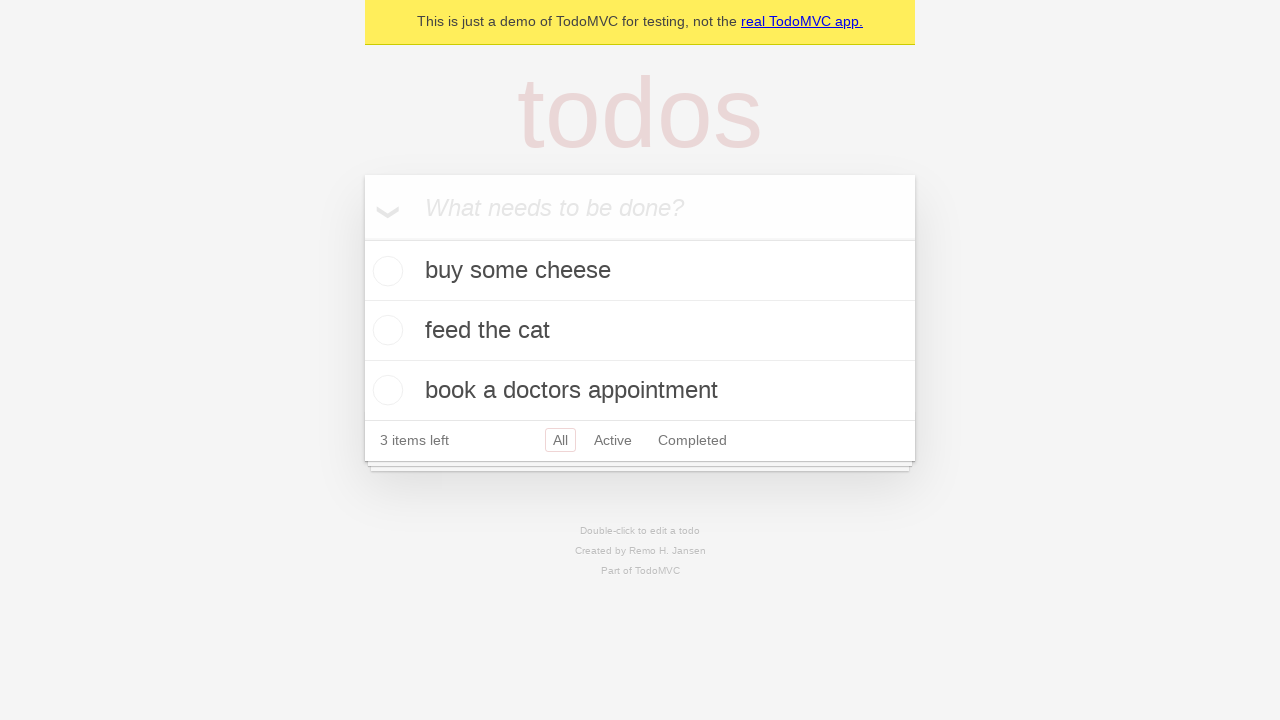

Selected second todo item
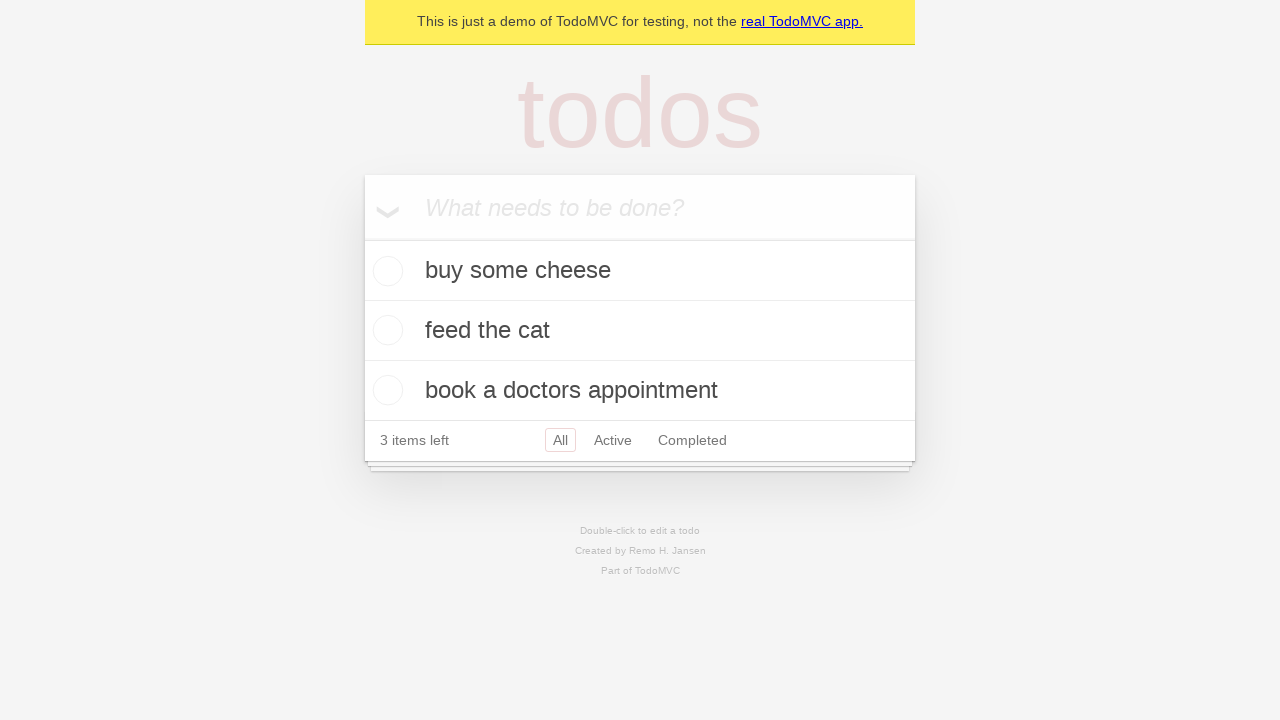

Double-clicked second todo to enter edit mode at (640, 331) on internal:testid=[data-testid="todo-item"s] >> nth=1
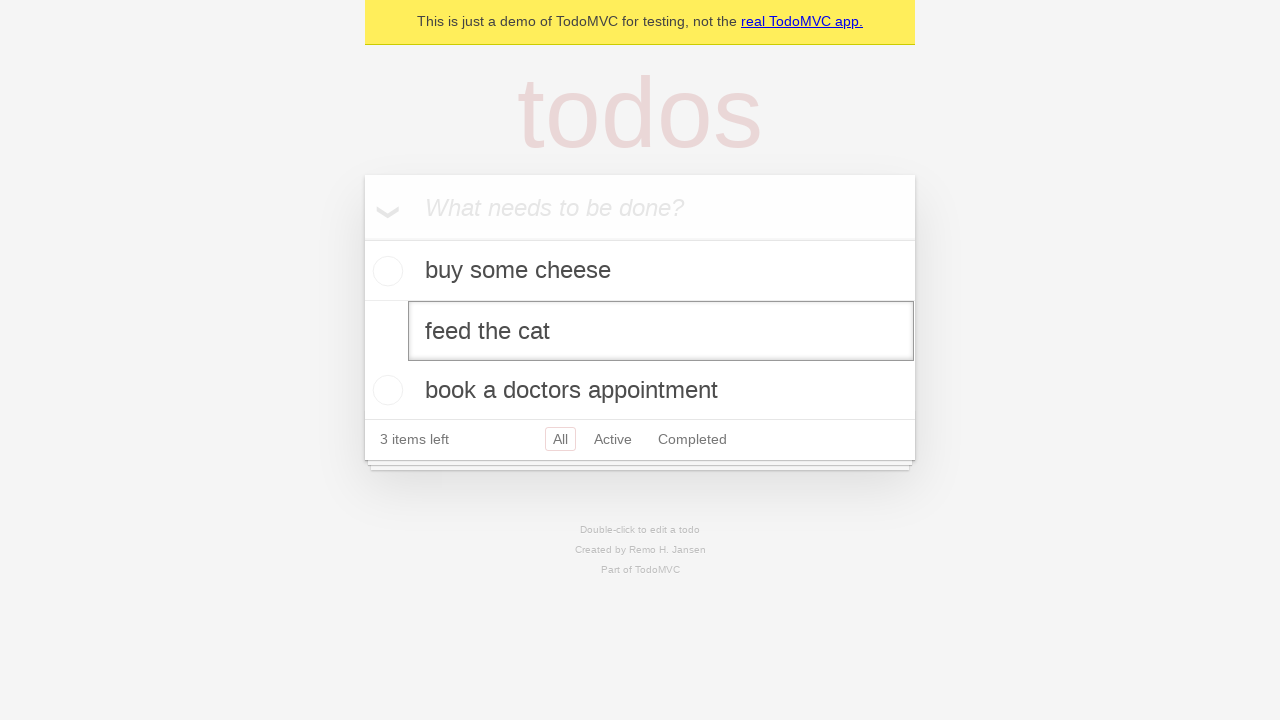

Filled edit textbox with 'buy some sausages' on internal:testid=[data-testid="todo-item"s] >> nth=1 >> internal:role=textbox[nam
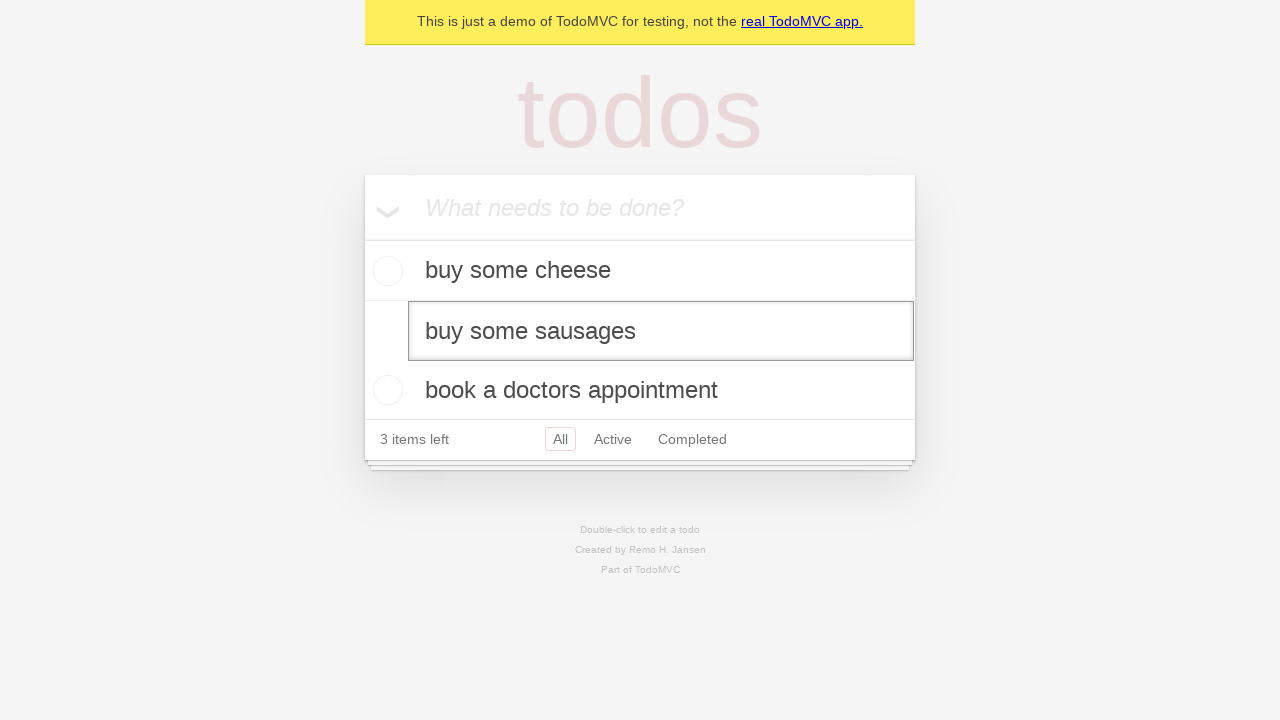

Pressed Enter to confirm the edited todo text on internal:testid=[data-testid="todo-item"s] >> nth=1 >> internal:role=textbox[nam
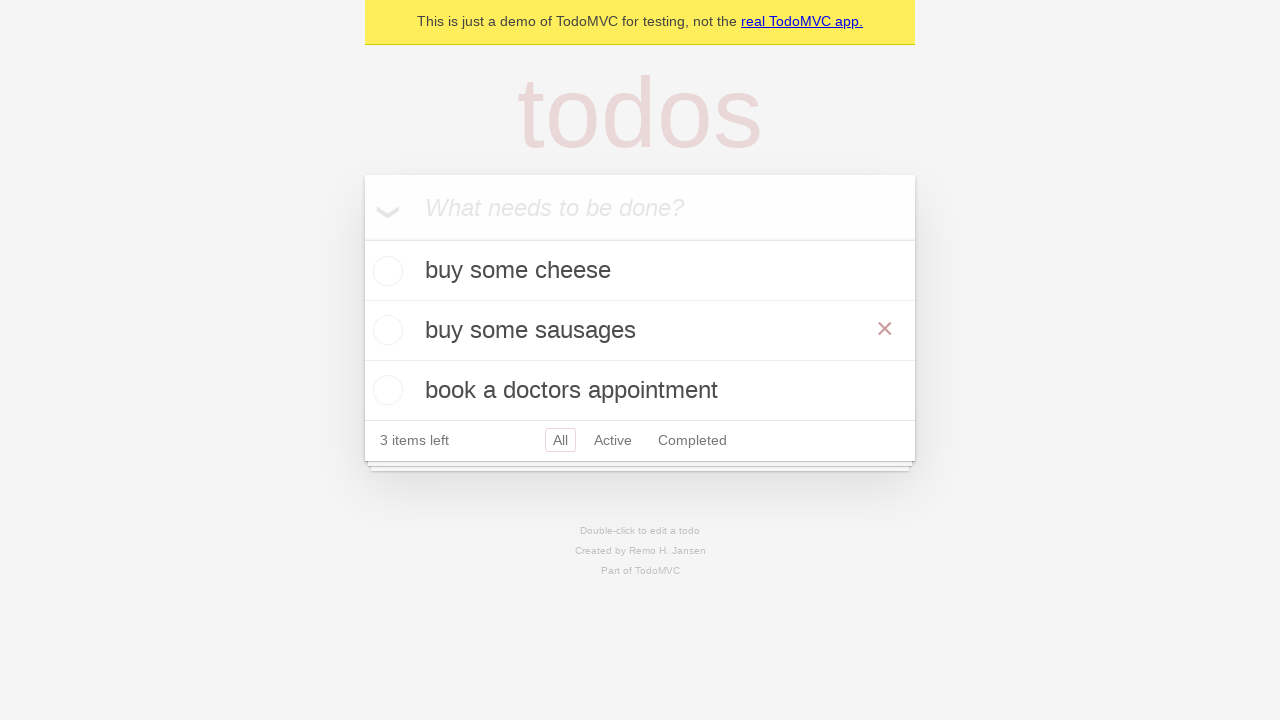

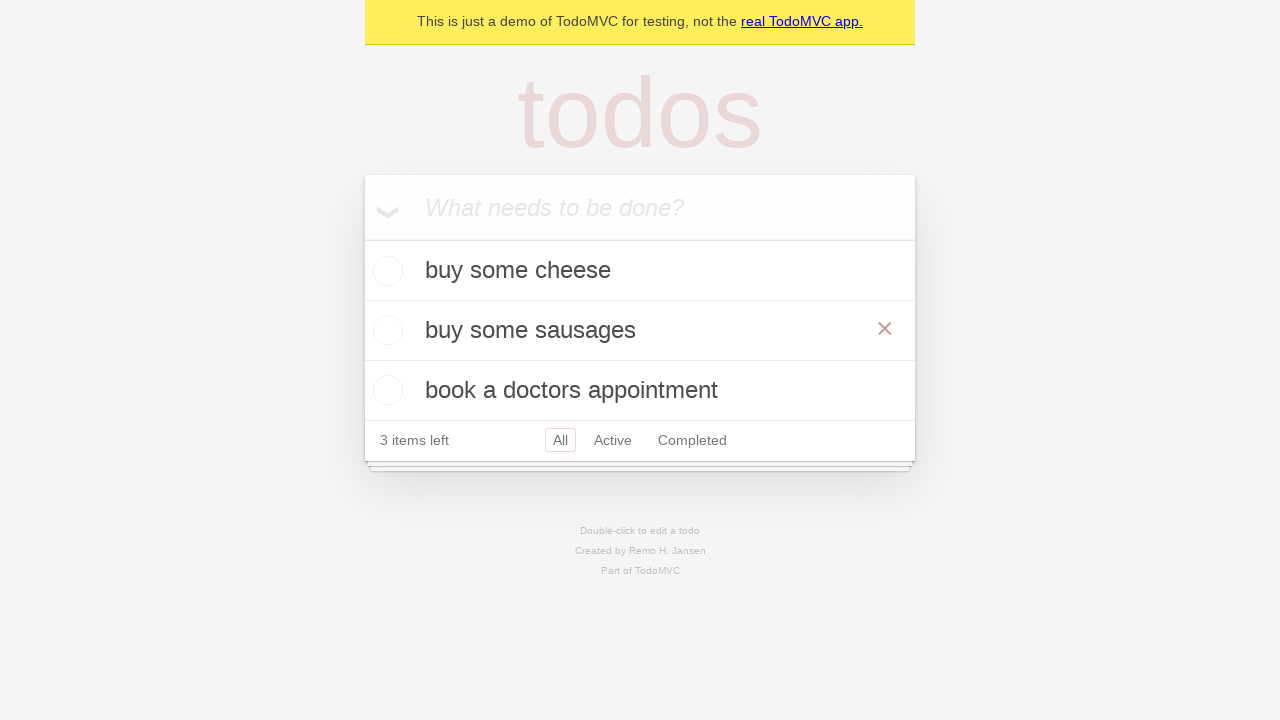